Navigates to the All Courses page and verifies the page title and course listings are displayed correctly

Starting URL: https://alchemy.hguy.co/lms

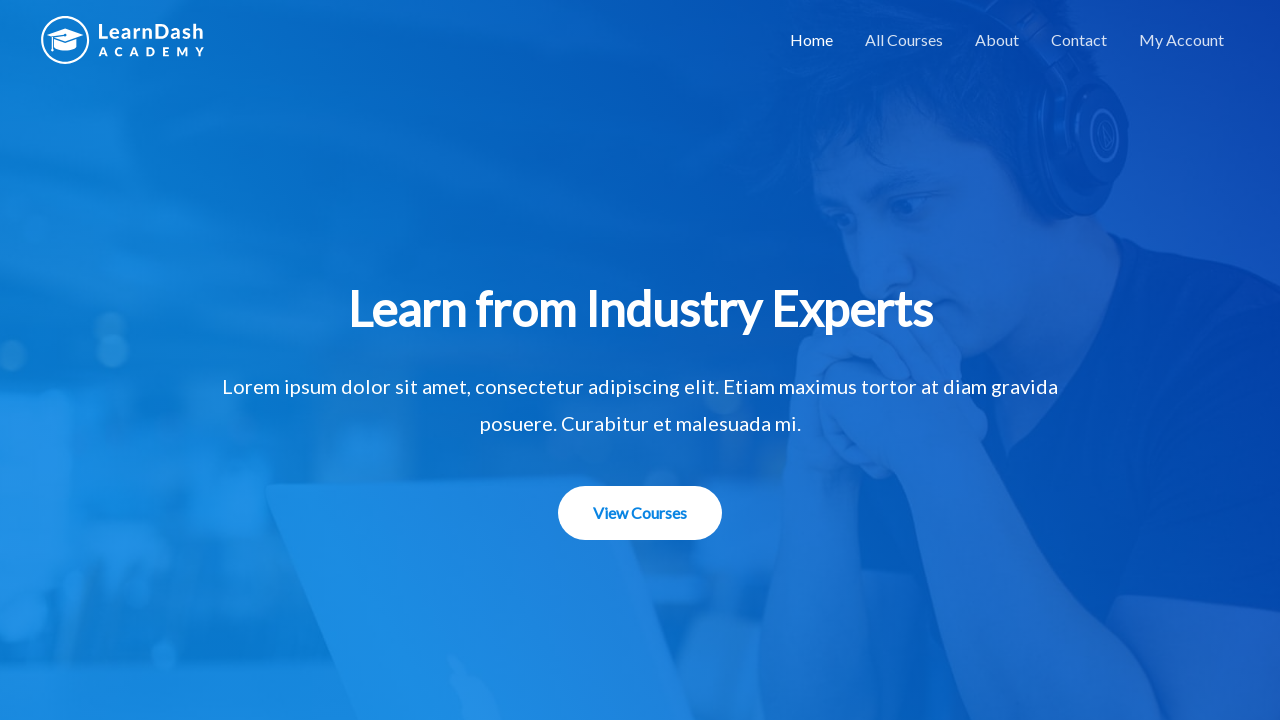

Clicked on 'All Courses' link at (904, 40) on text=All Courses
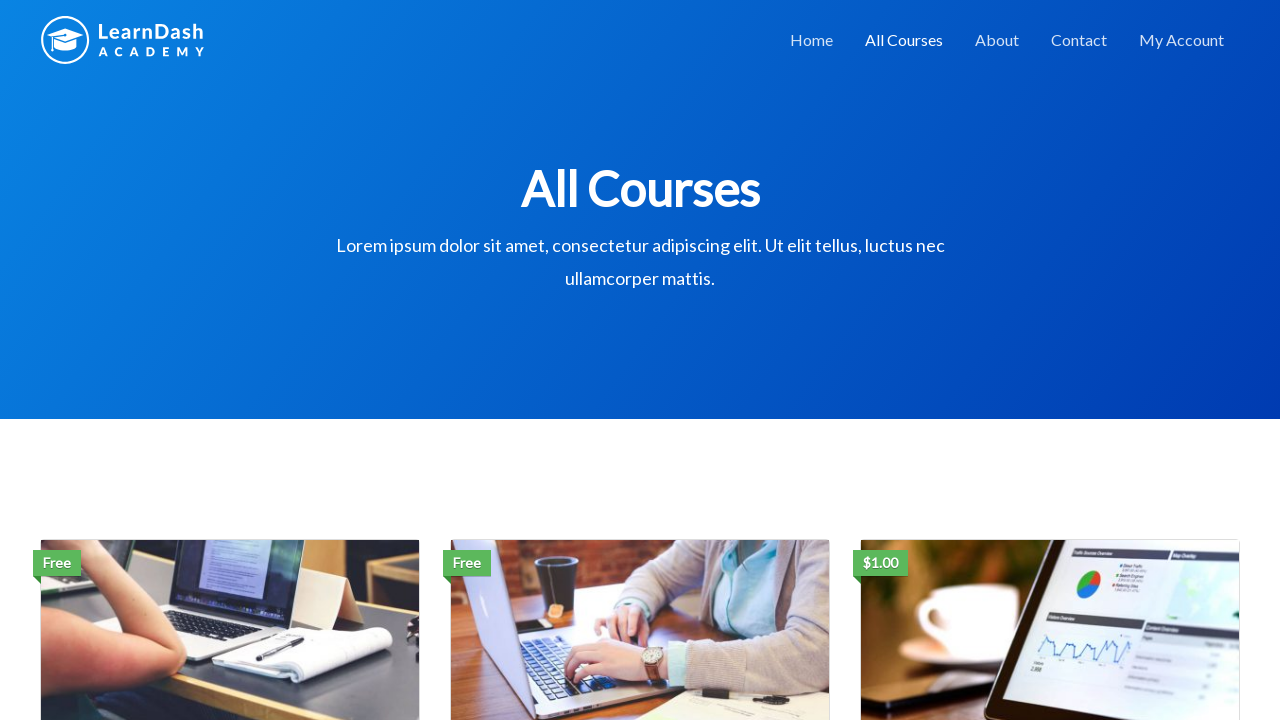

All Courses page loaded (networkidle state)
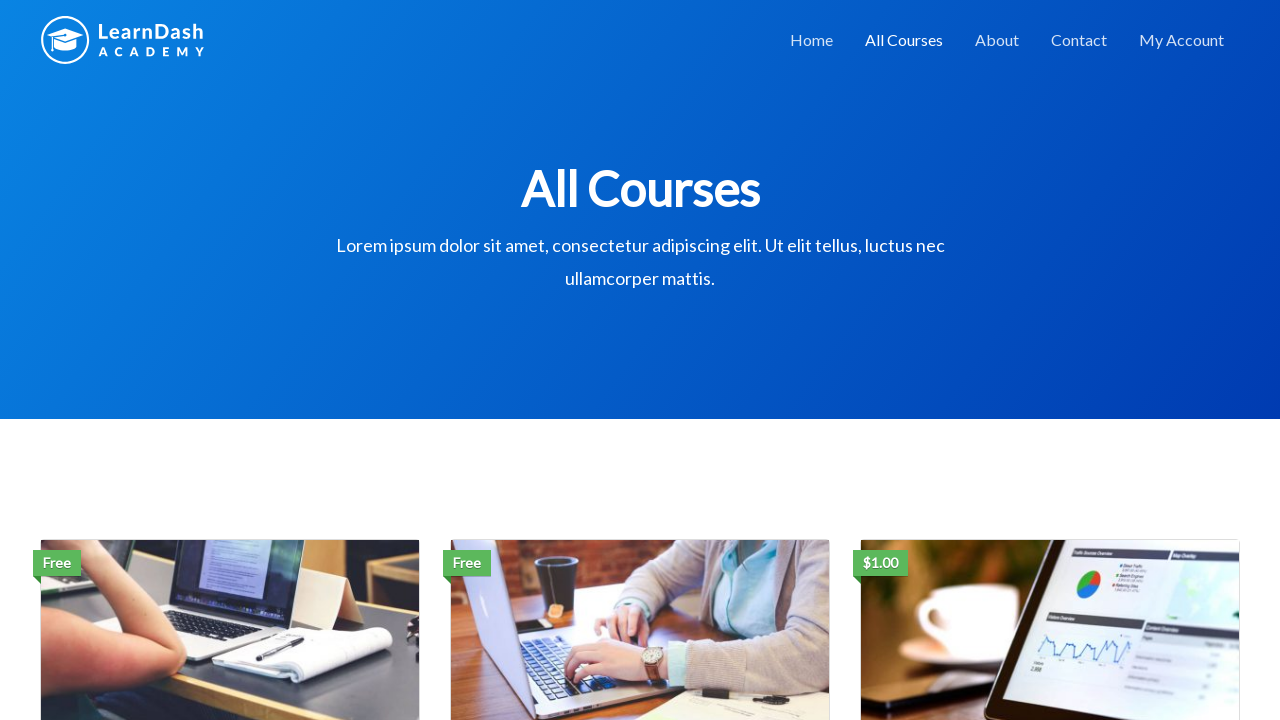

Verified page title is 'All Courses – Alchemy LMS'
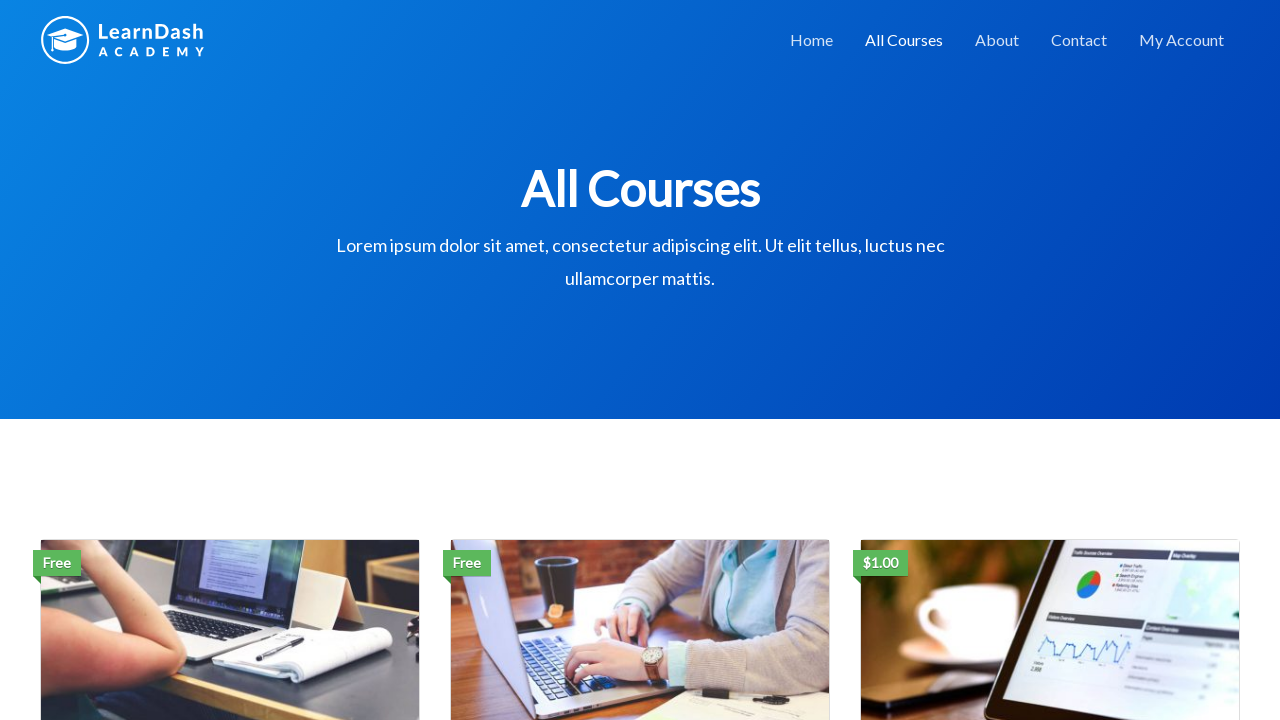

Course entry titles are now visible
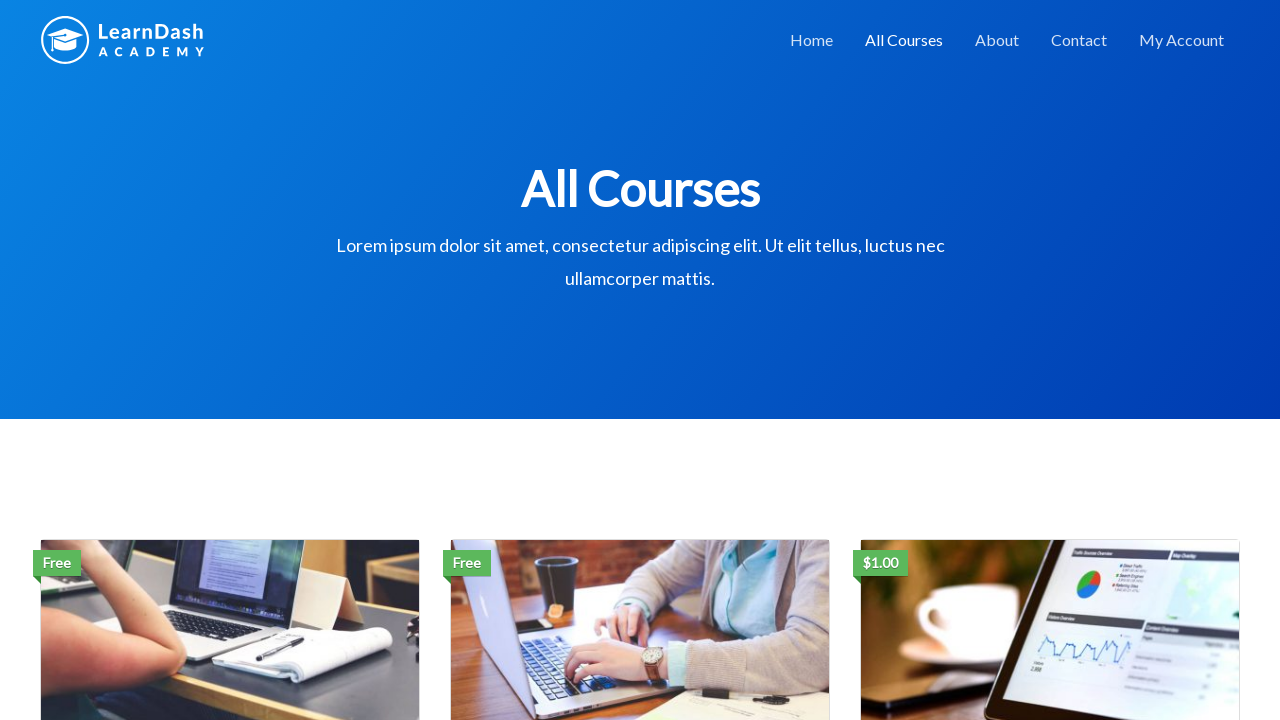

Retrieved all course title text contents
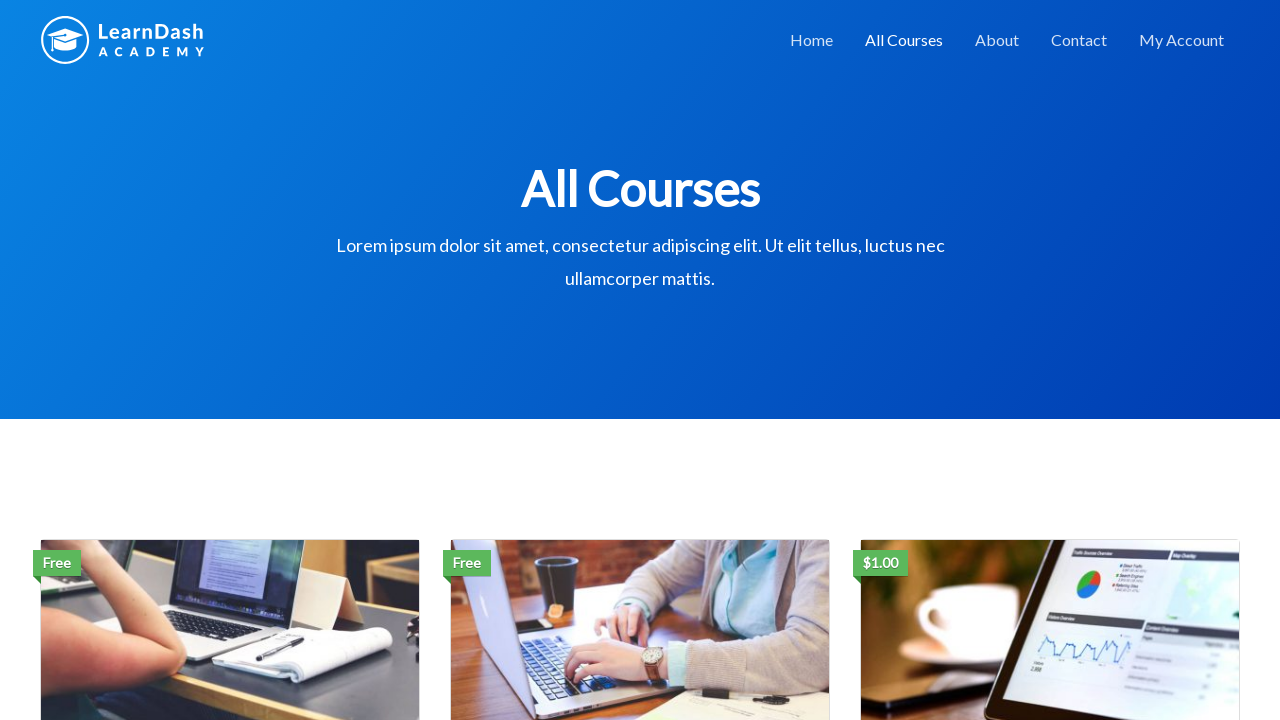

Verified that there are exactly 3 courses displayed
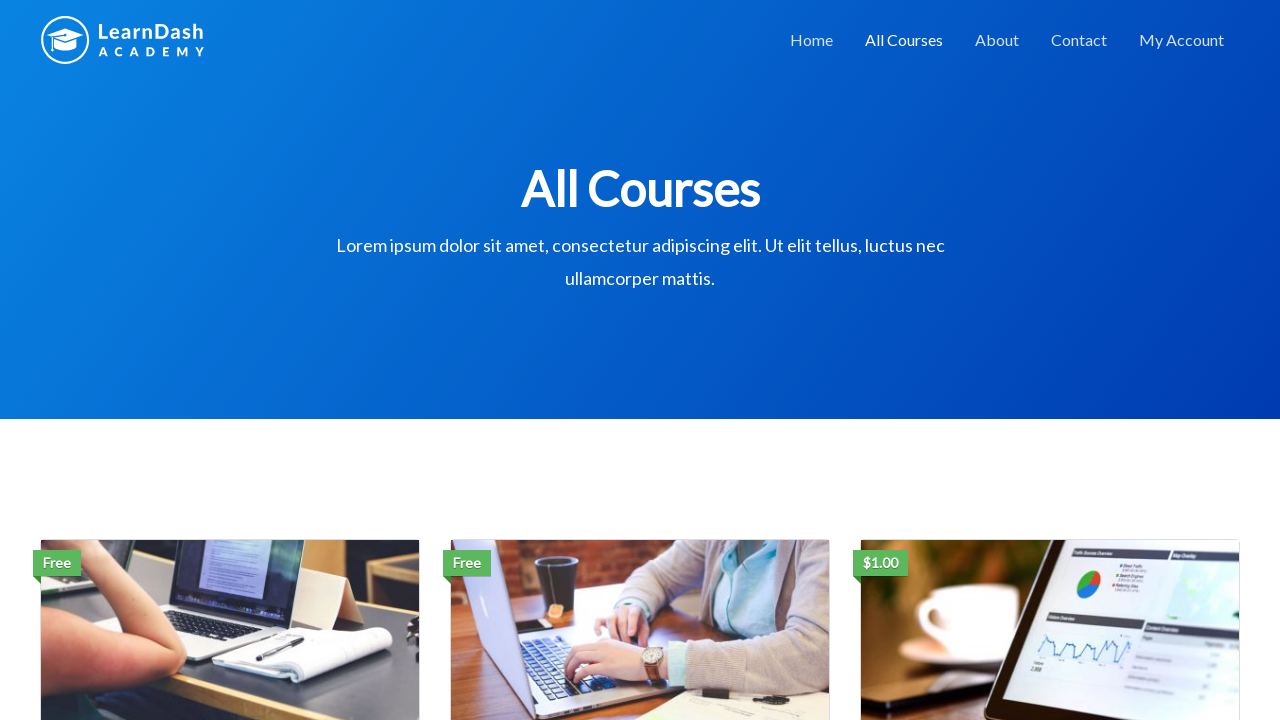

Verified first course is 'Social Media Marketing'
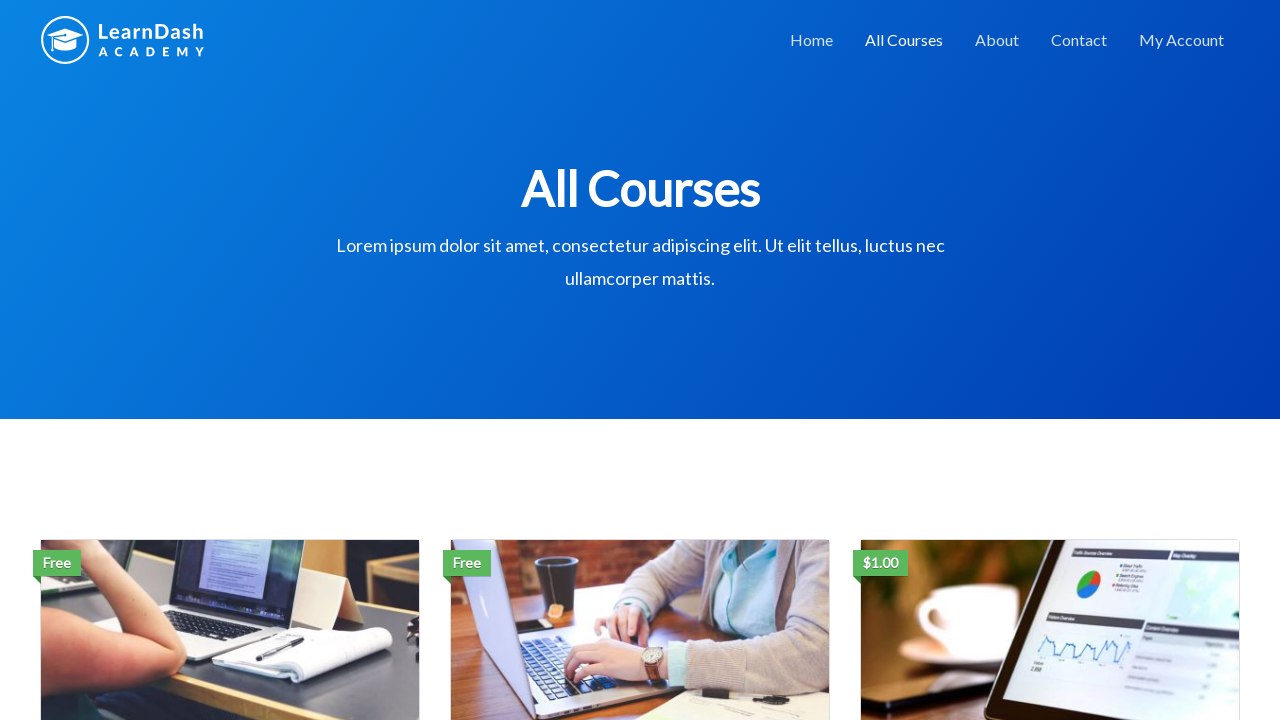

Verified second course is 'Email Marketing Strategies'
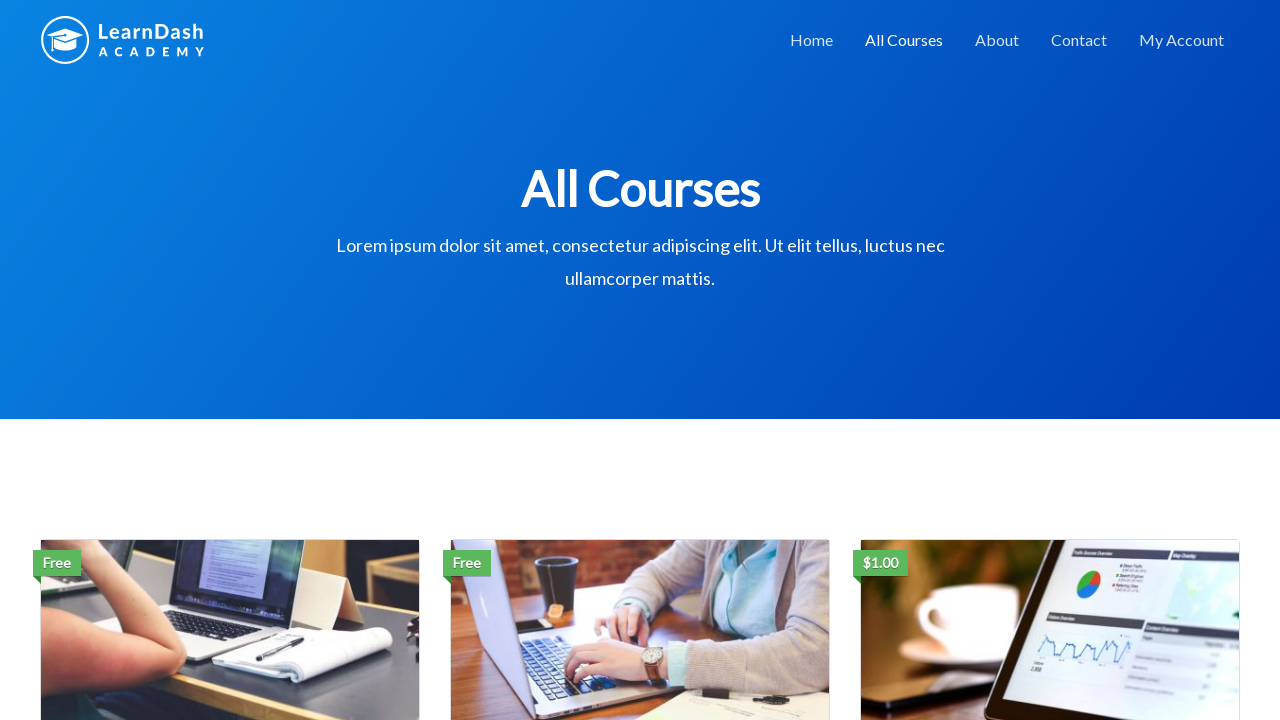

Verified third course is 'Content Marketing'
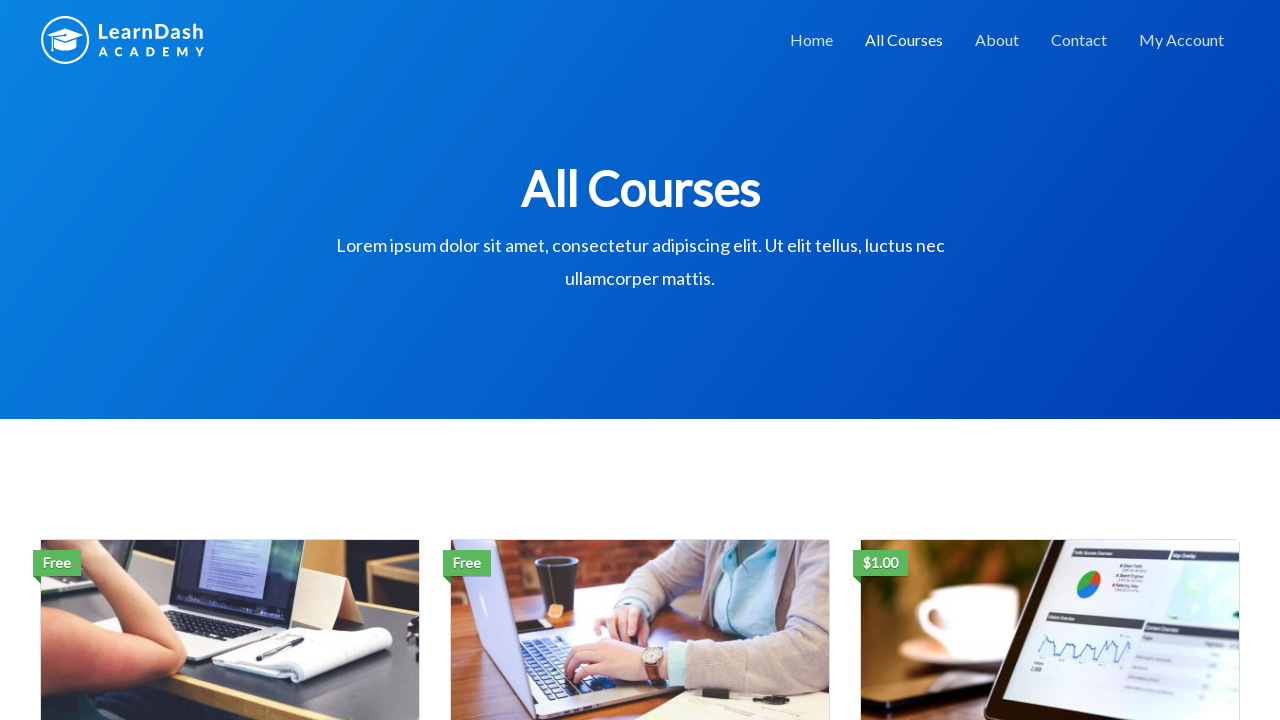

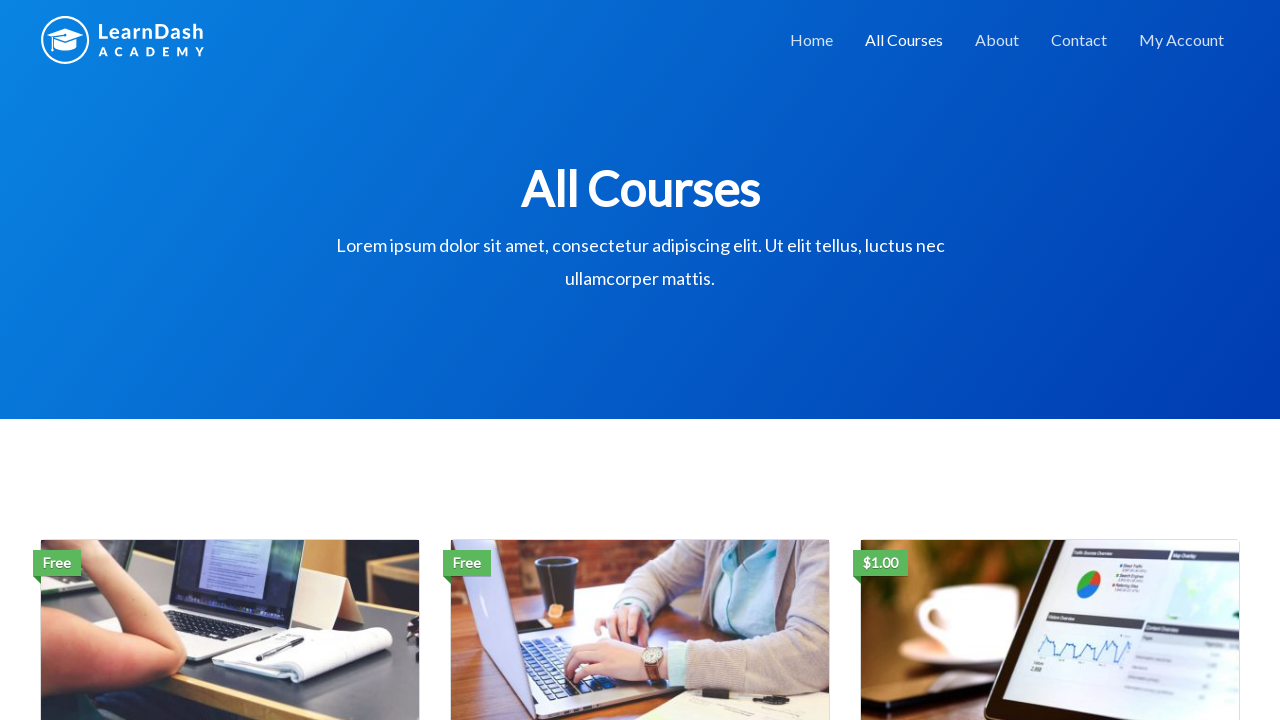